Tests dynamic content loading by clicking a button and waiting for hidden content to become visible

Starting URL: https://the-internet.herokuapp.com/dynamic_loading/1

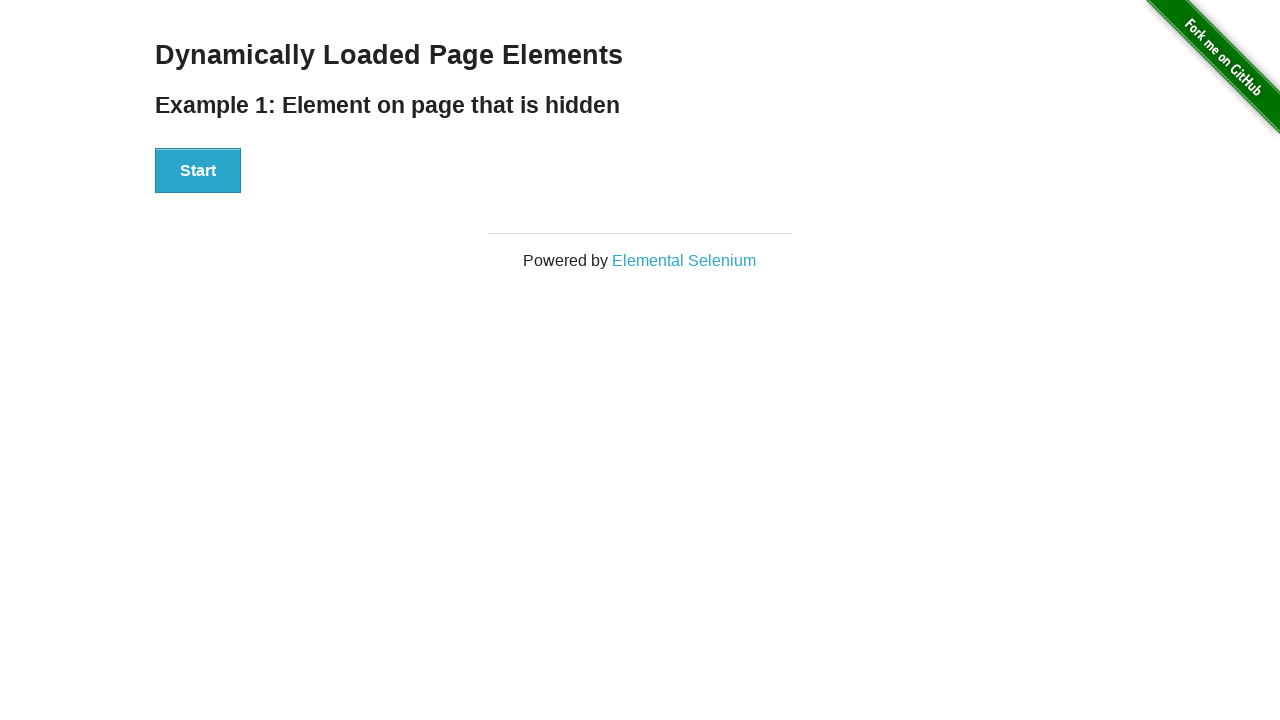

Clicked start button to trigger dynamic content loading at (198, 171) on xpath=//button
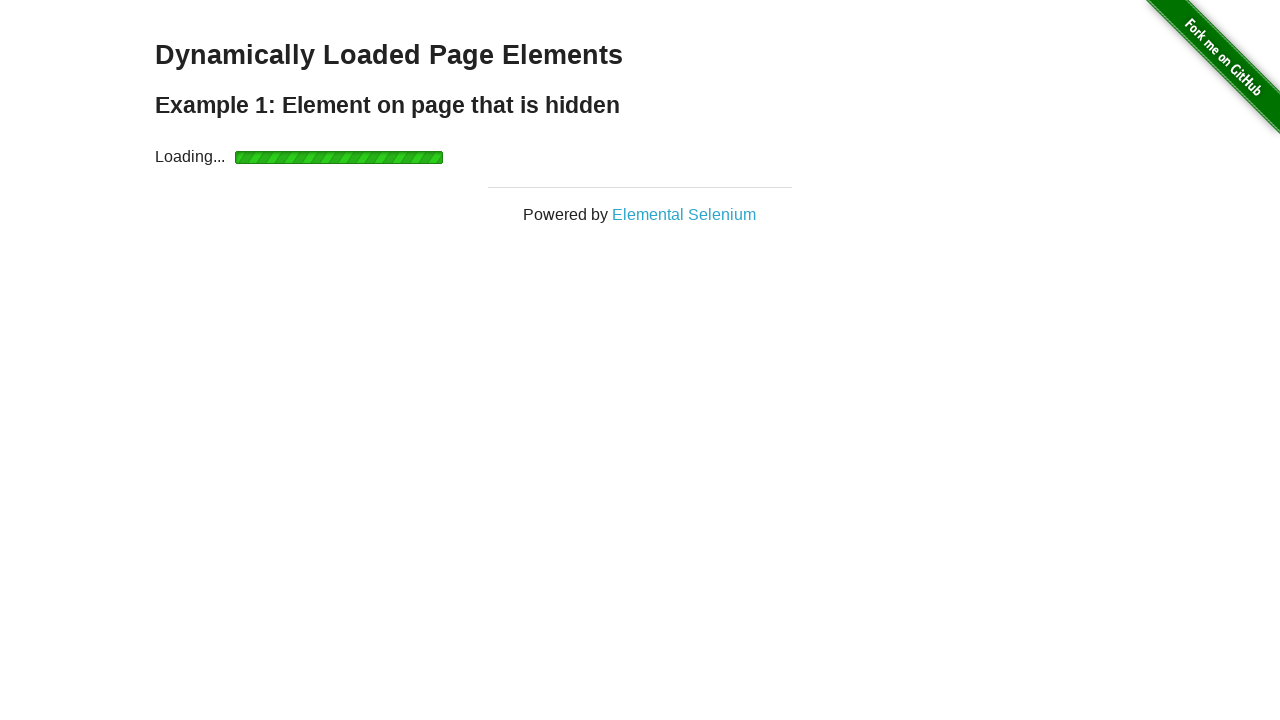

Waited for dynamically loaded content to become visible
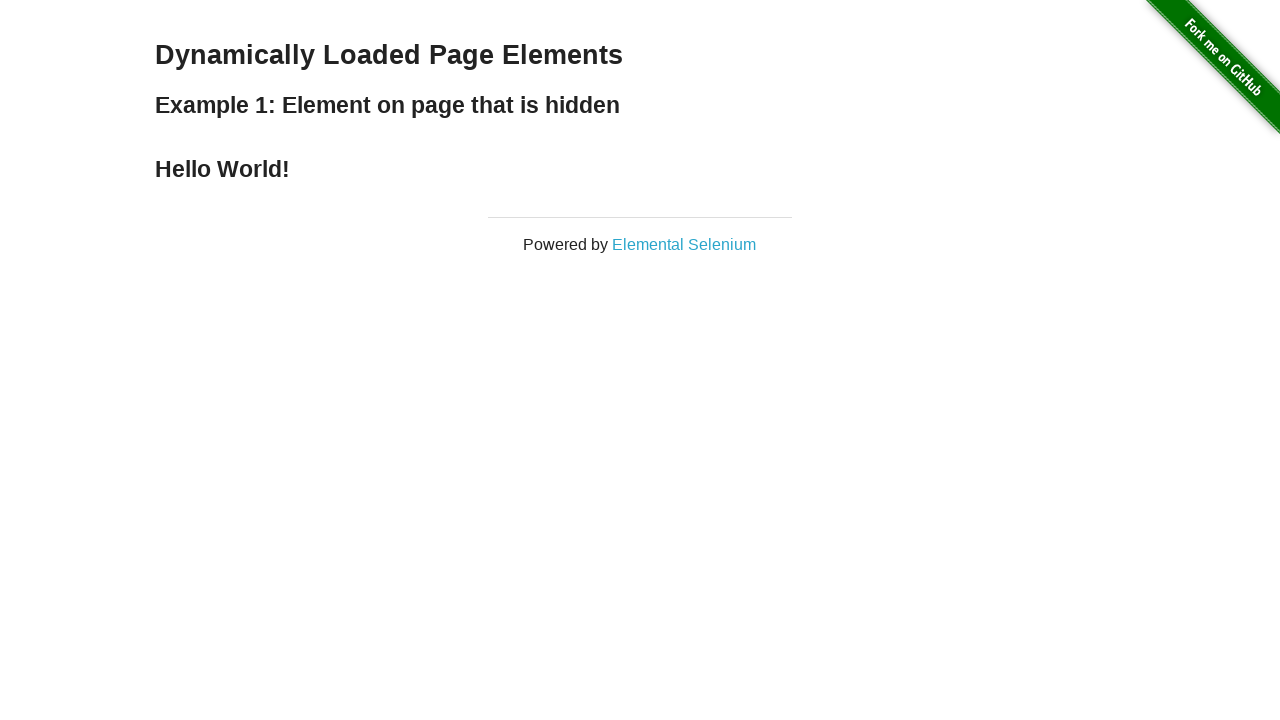

Located the finish element
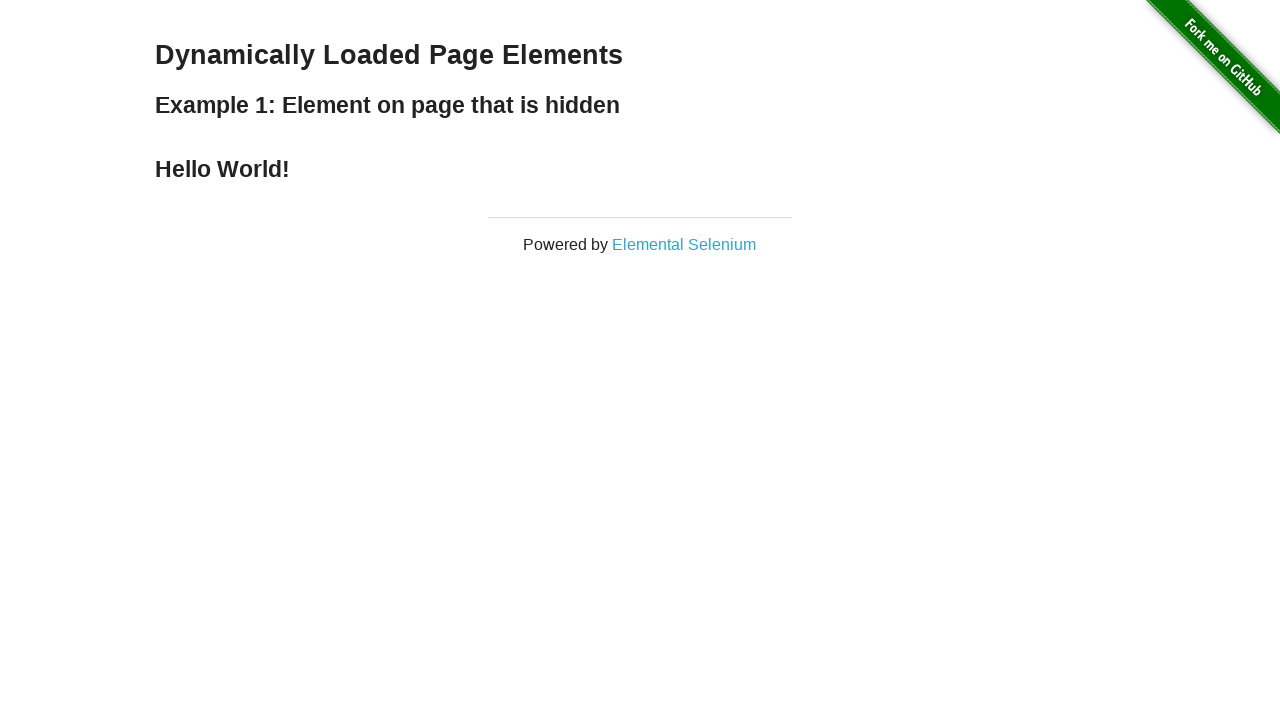

Verified that the finish element is visible
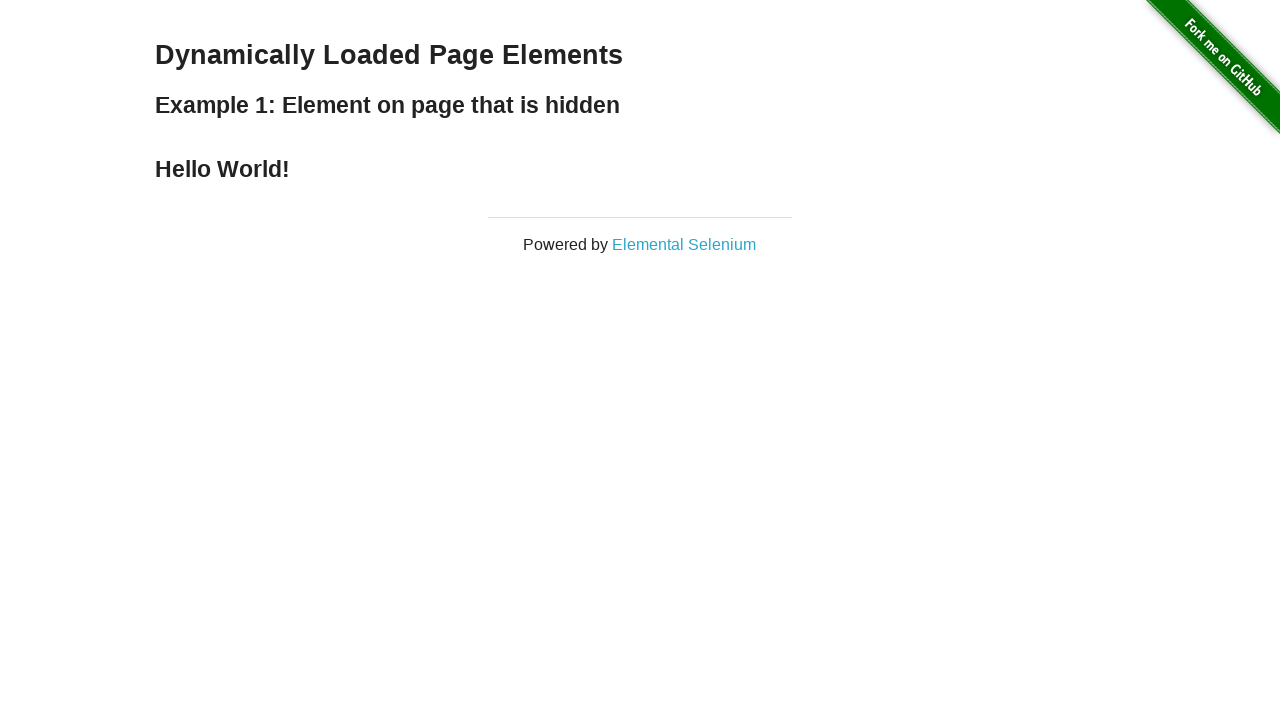

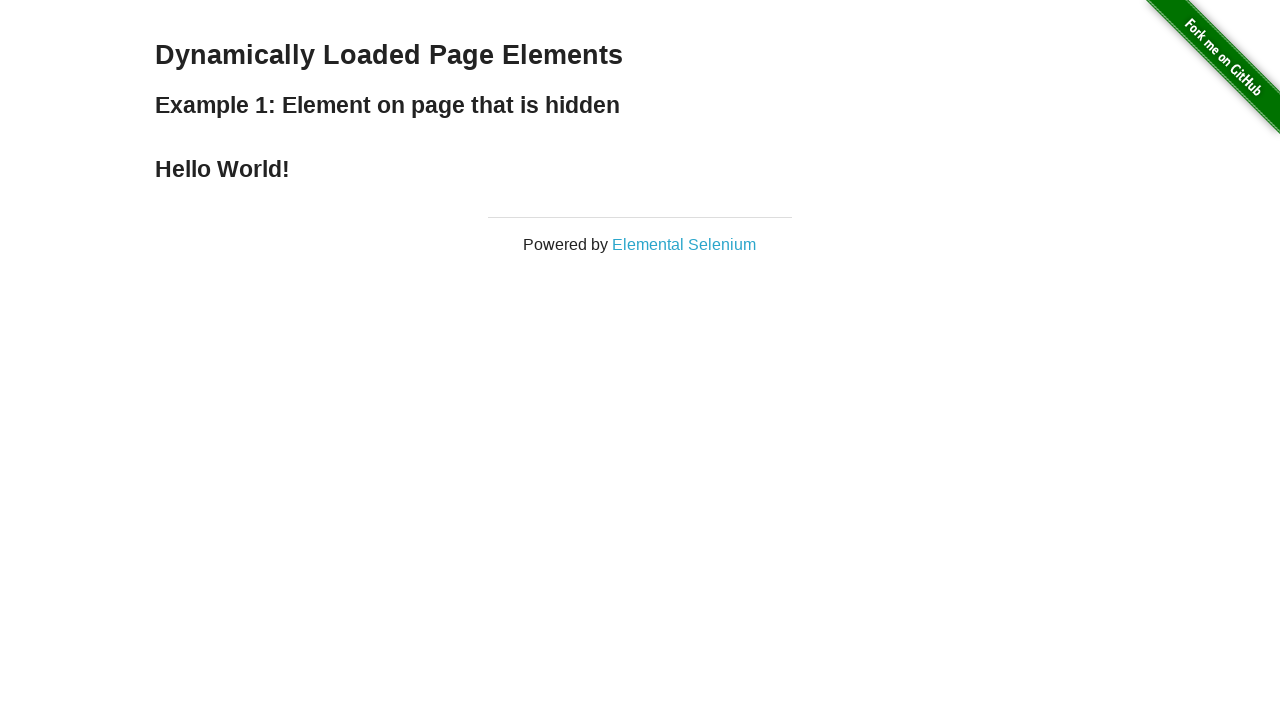